Navigates to OrangeHRM demo site and verifies the page loads by checking the page title and current URL are accessible.

Starting URL: https://opensource-demo.orangehrmlive.com/

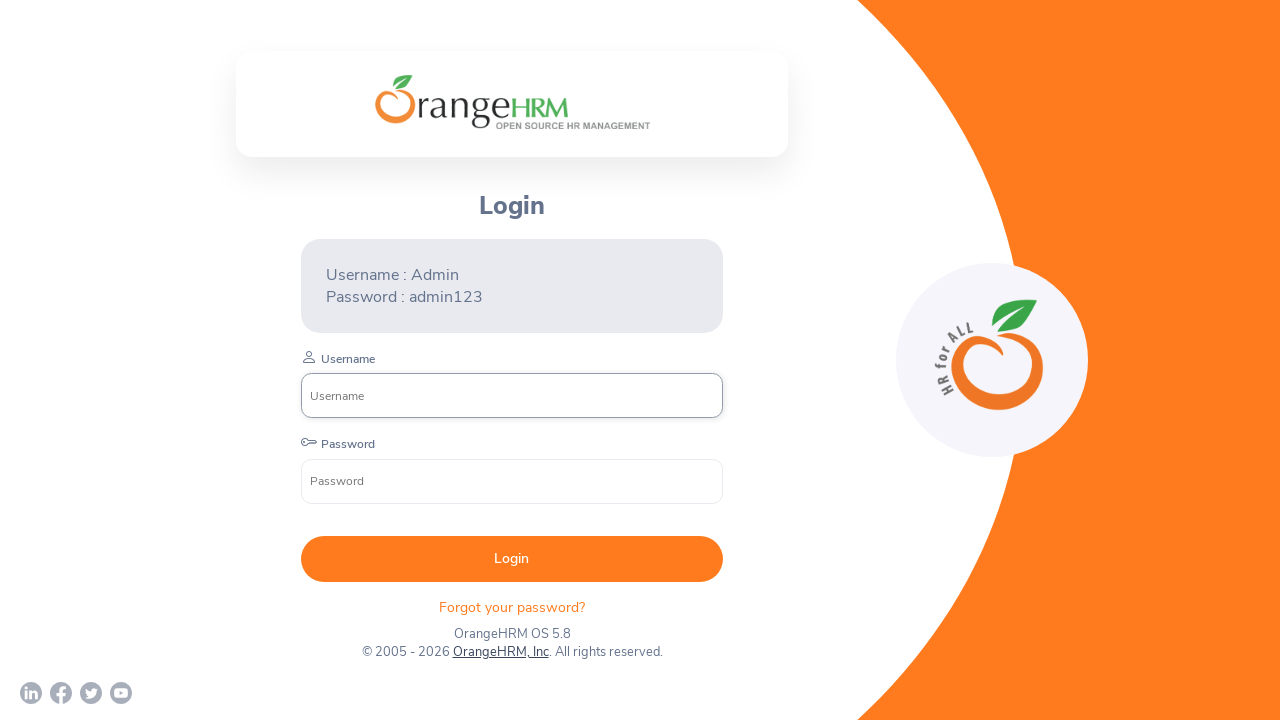

Page loaded with domcontentloaded state
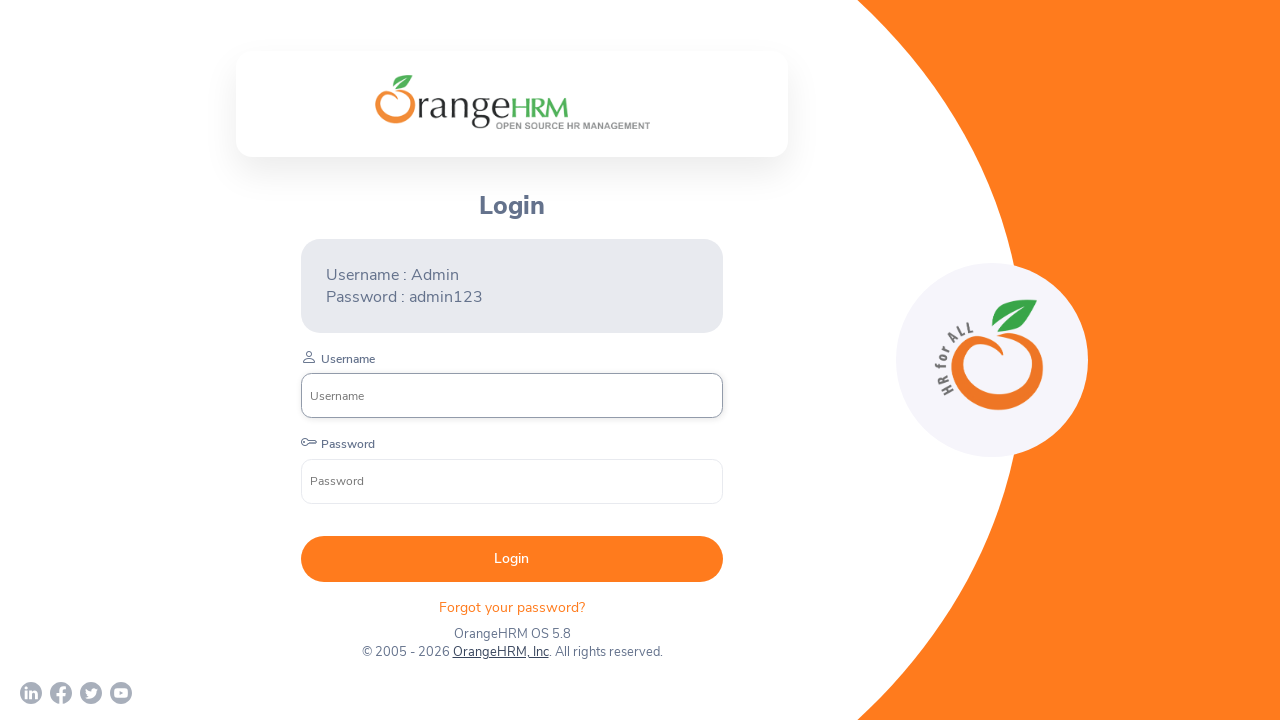

Retrieved page title: 'OrangeHRM'
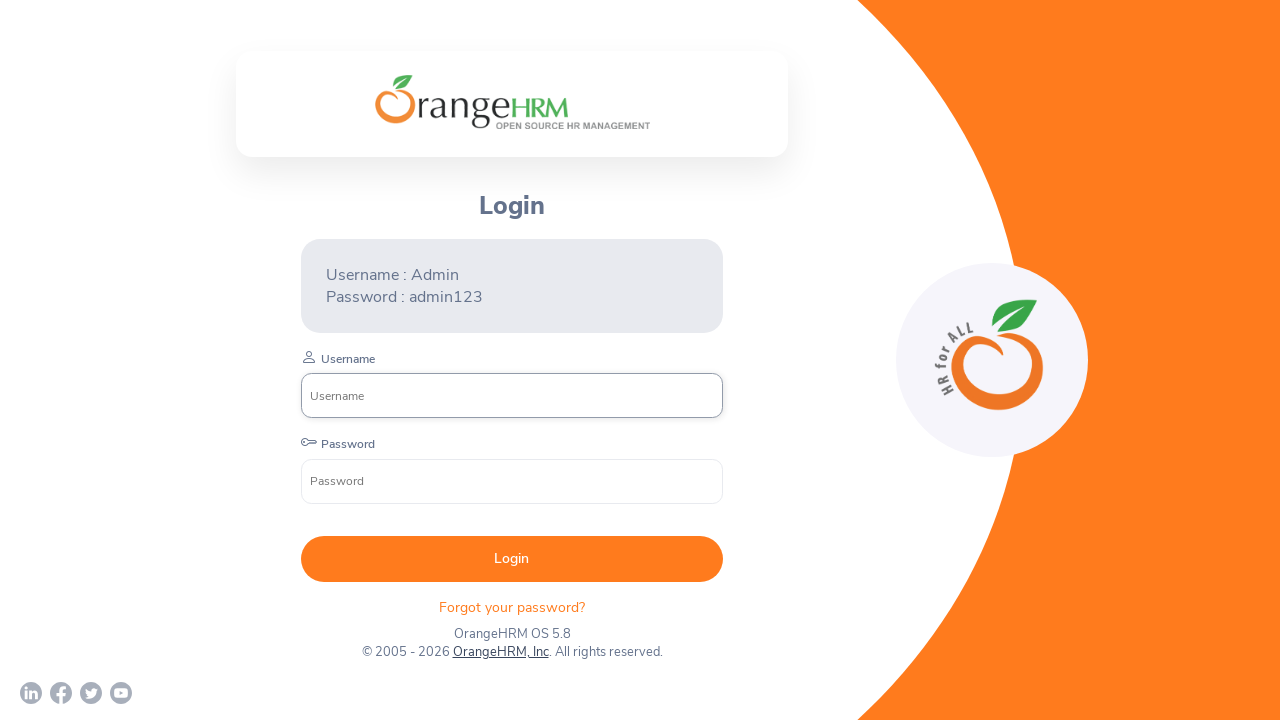

Verified page title is not empty
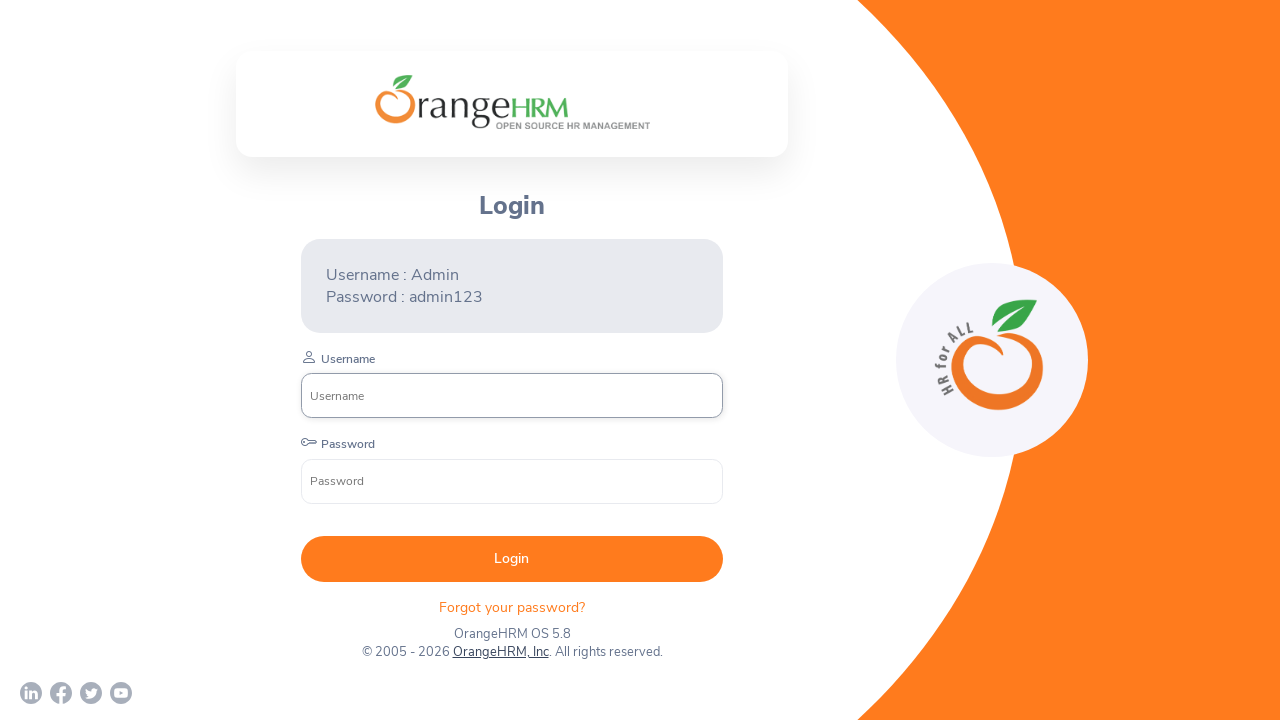

Retrieved current URL: 'https://opensource-demo.orangehrmlive.com/web/index.php/auth/login'
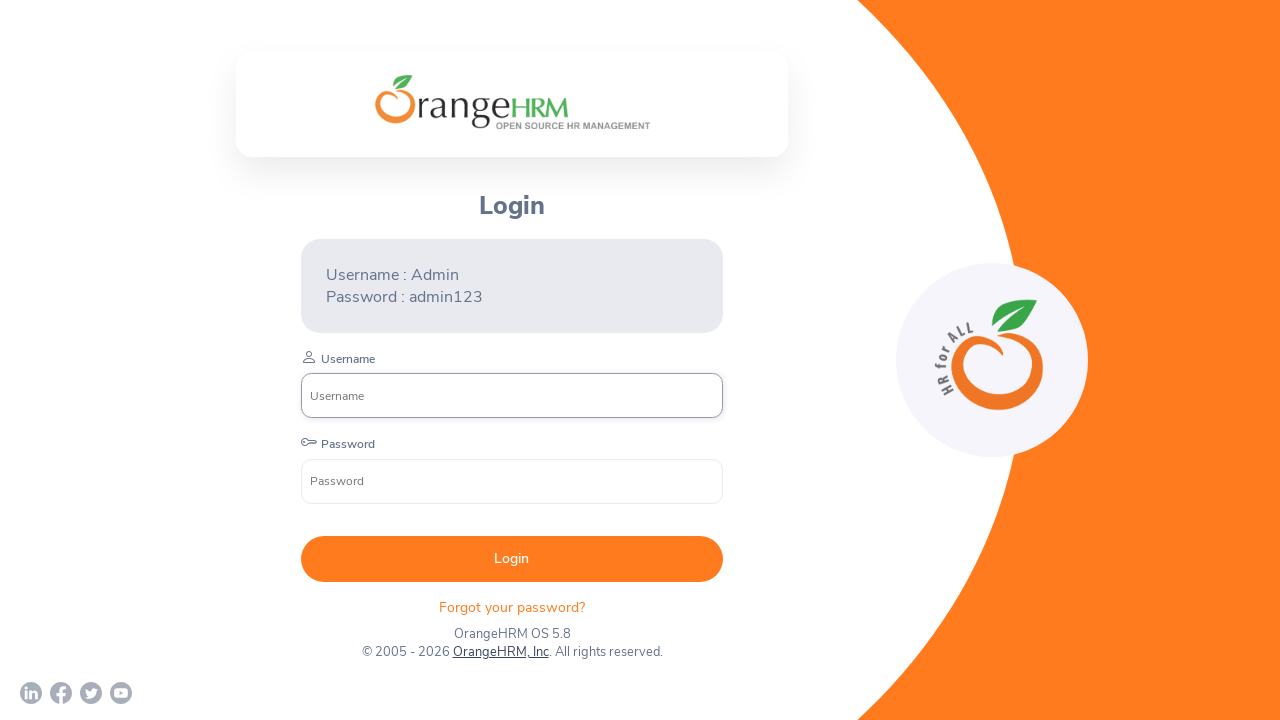

Verified URL contains 'orangehrmlive.com'
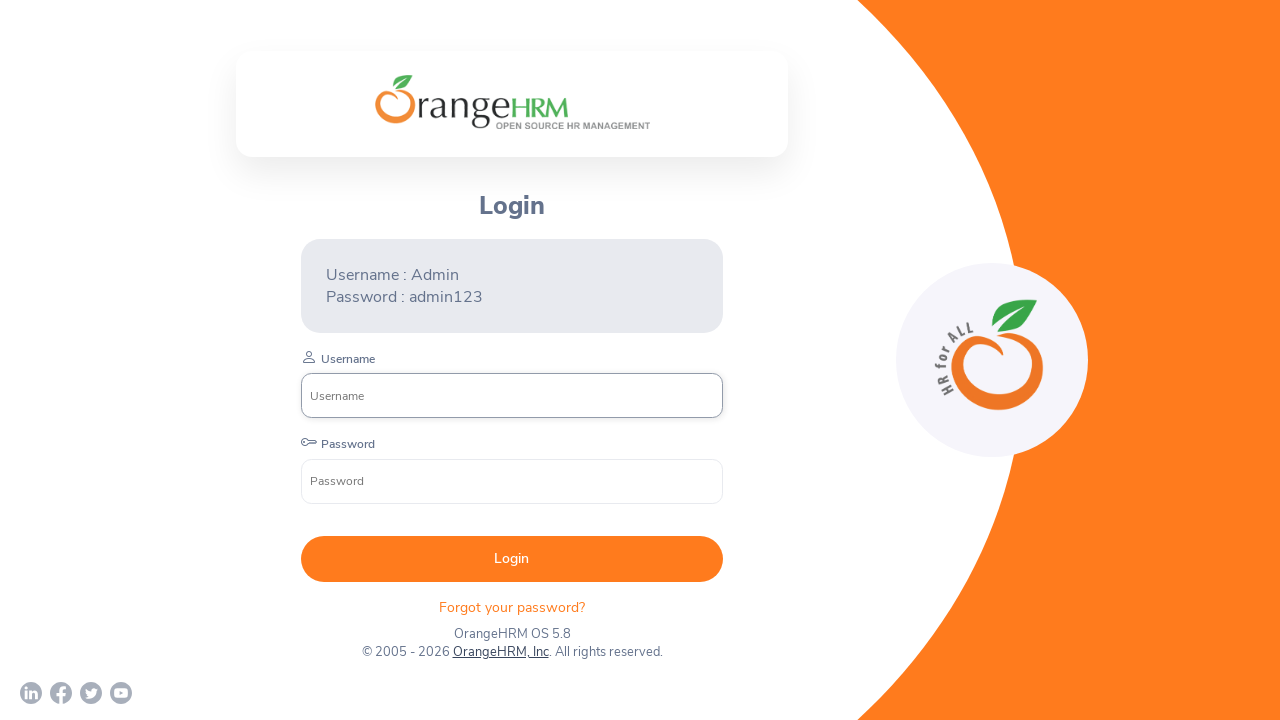

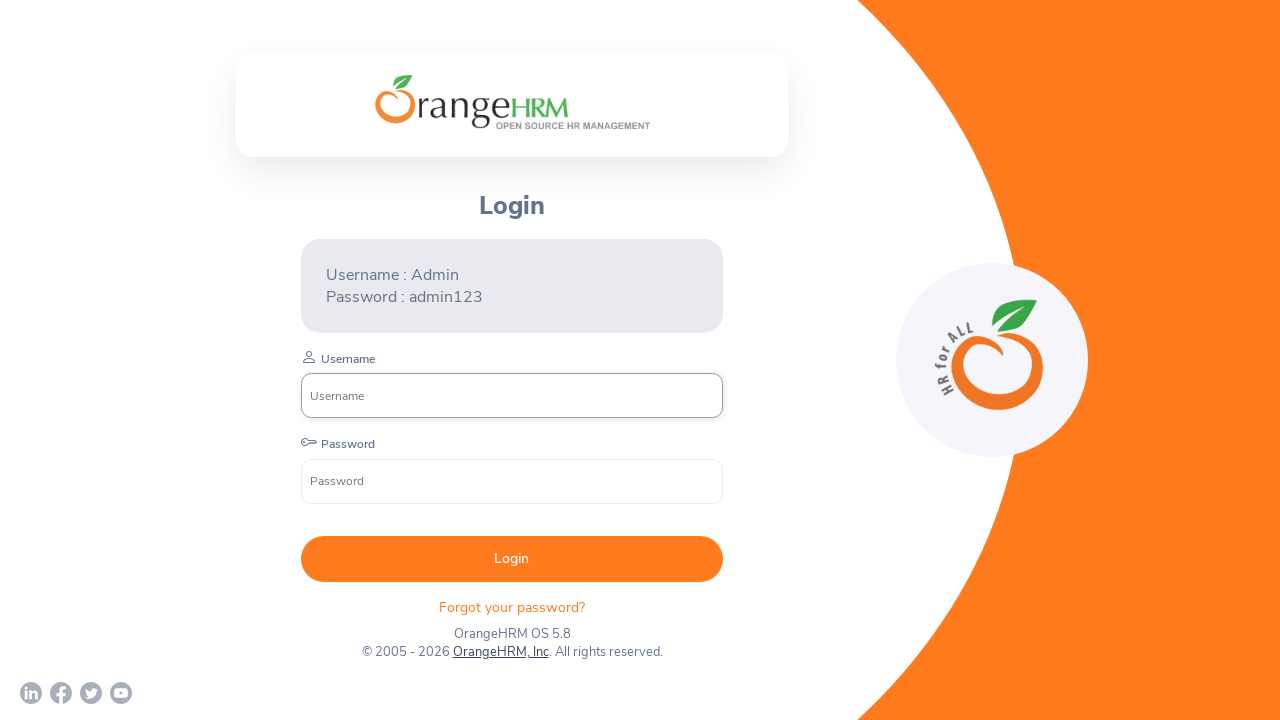